Tests filtering functionality including Active, Completed, All views and back button navigation

Starting URL: https://demo.playwright.dev/todomvc

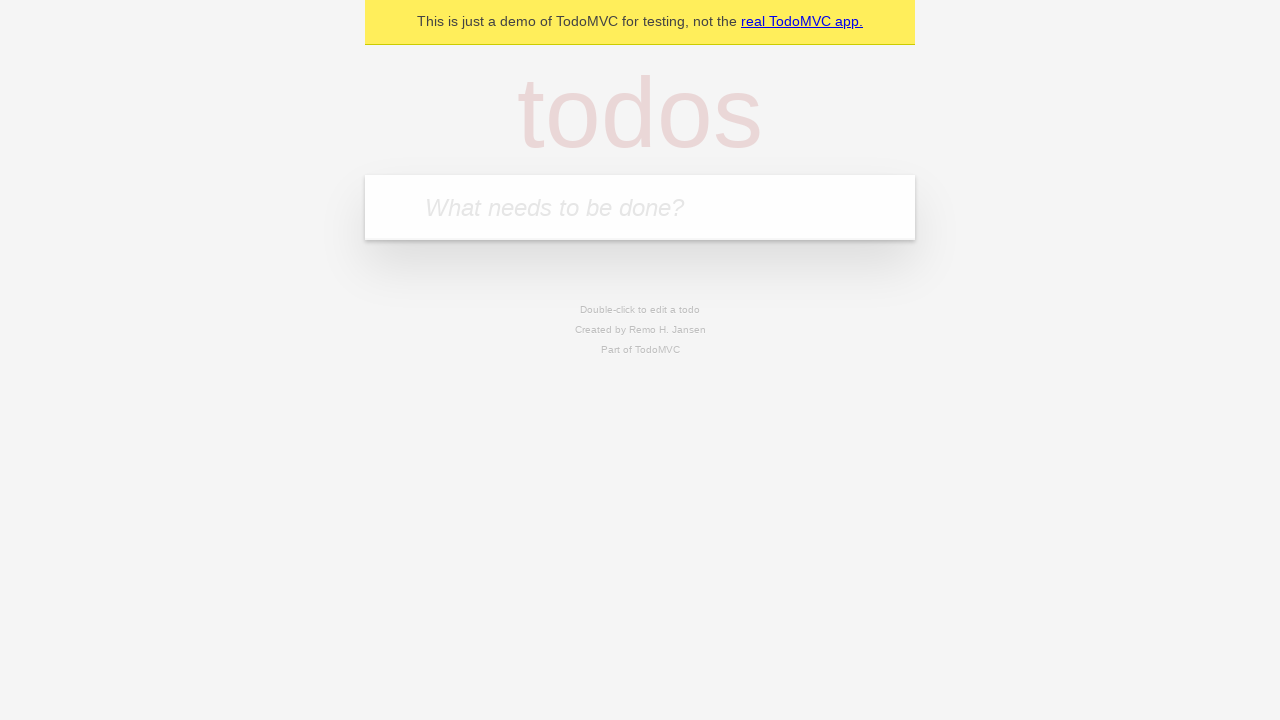

Filled todo input with 'buy some cheese' on internal:attr=[placeholder="What needs to be done?"i]
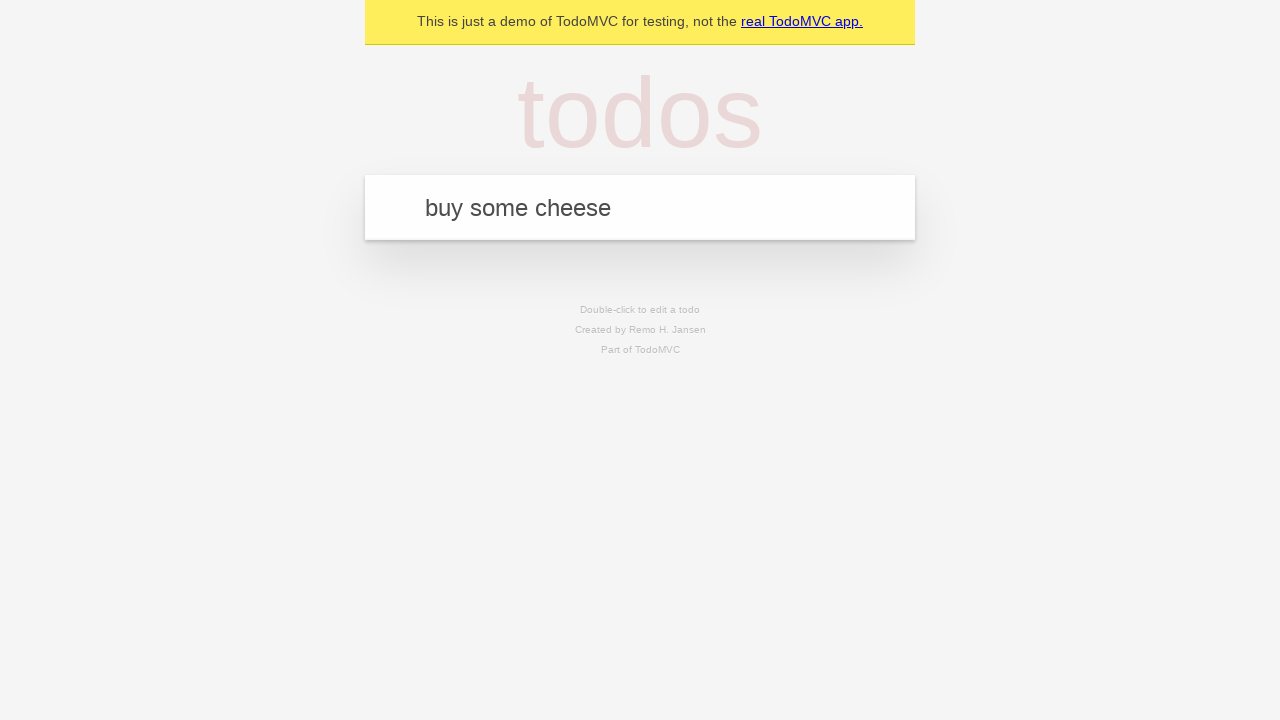

Pressed Enter to create first todo on internal:attr=[placeholder="What needs to be done?"i]
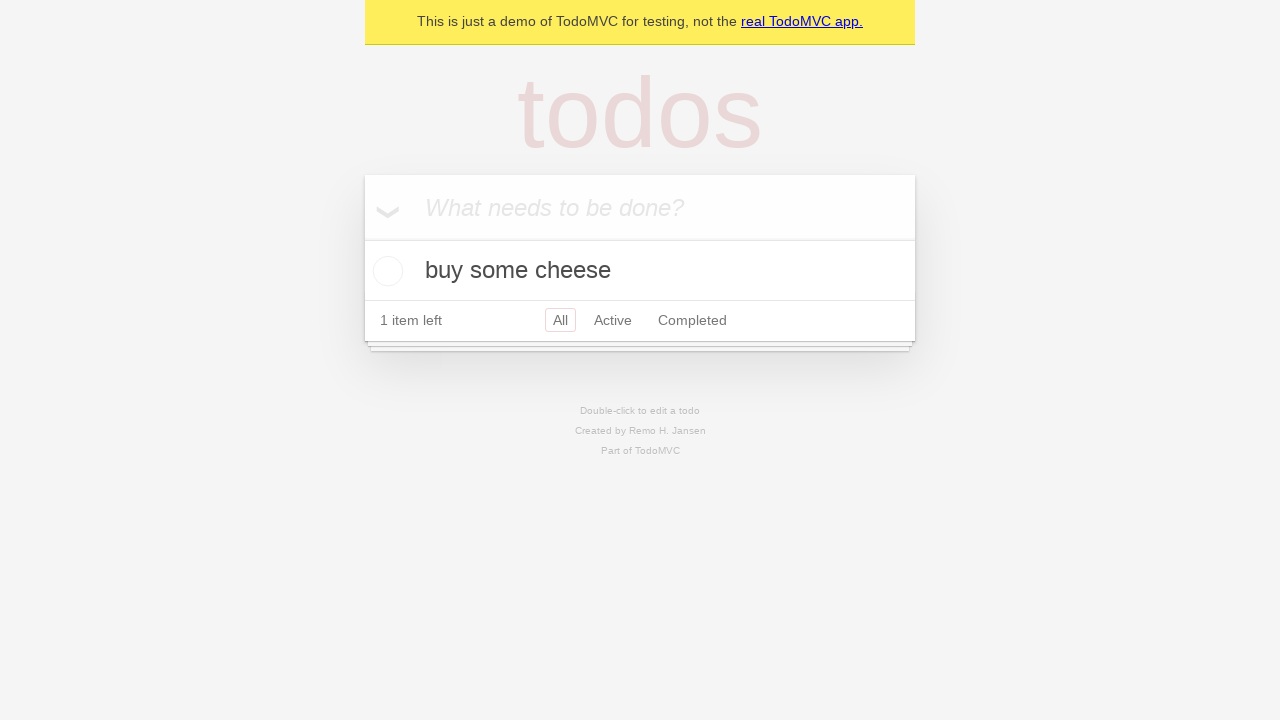

Filled todo input with 'feed the cat' on internal:attr=[placeholder="What needs to be done?"i]
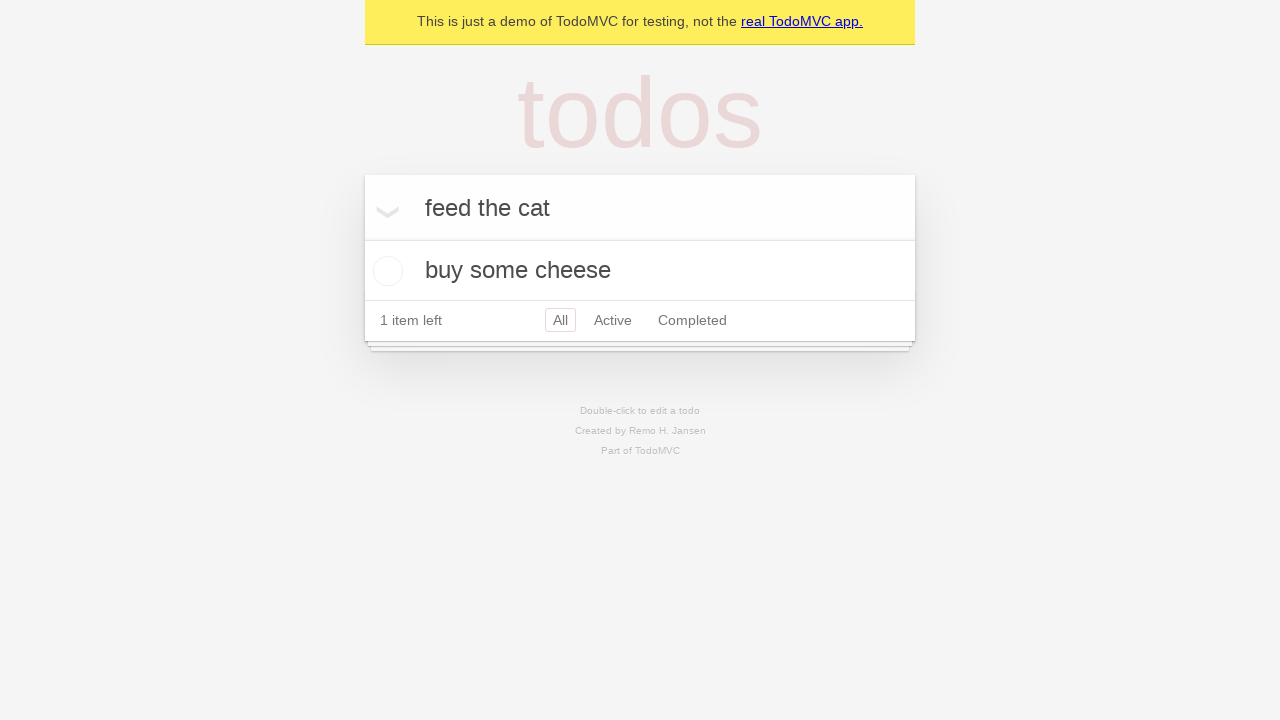

Pressed Enter to create second todo on internal:attr=[placeholder="What needs to be done?"i]
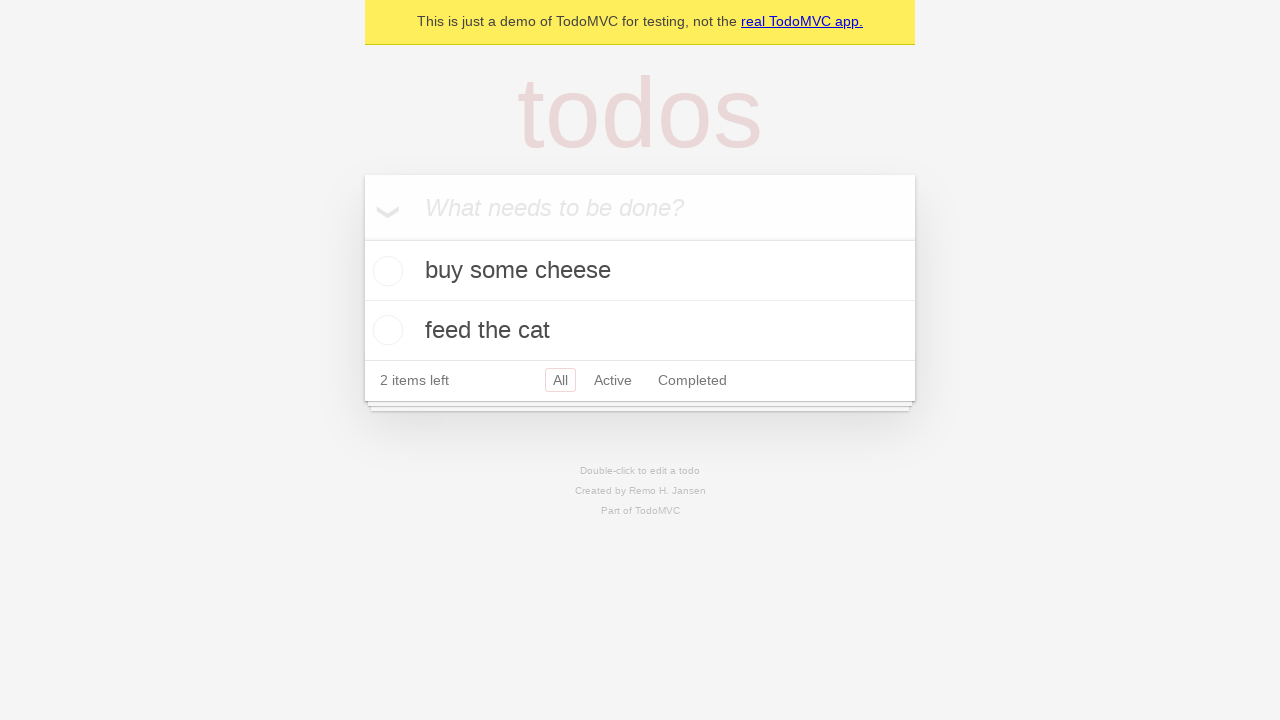

Filled todo input with 'book a doctors appointment' on internal:attr=[placeholder="What needs to be done?"i]
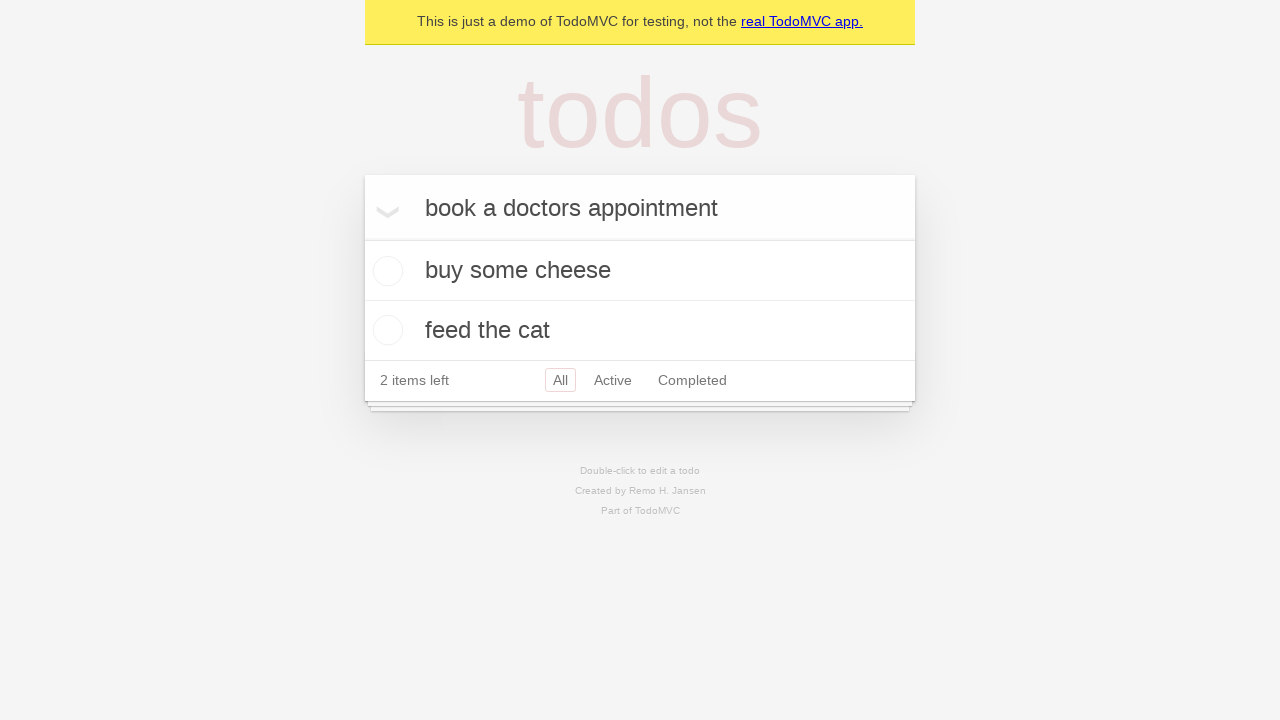

Pressed Enter to create third todo on internal:attr=[placeholder="What needs to be done?"i]
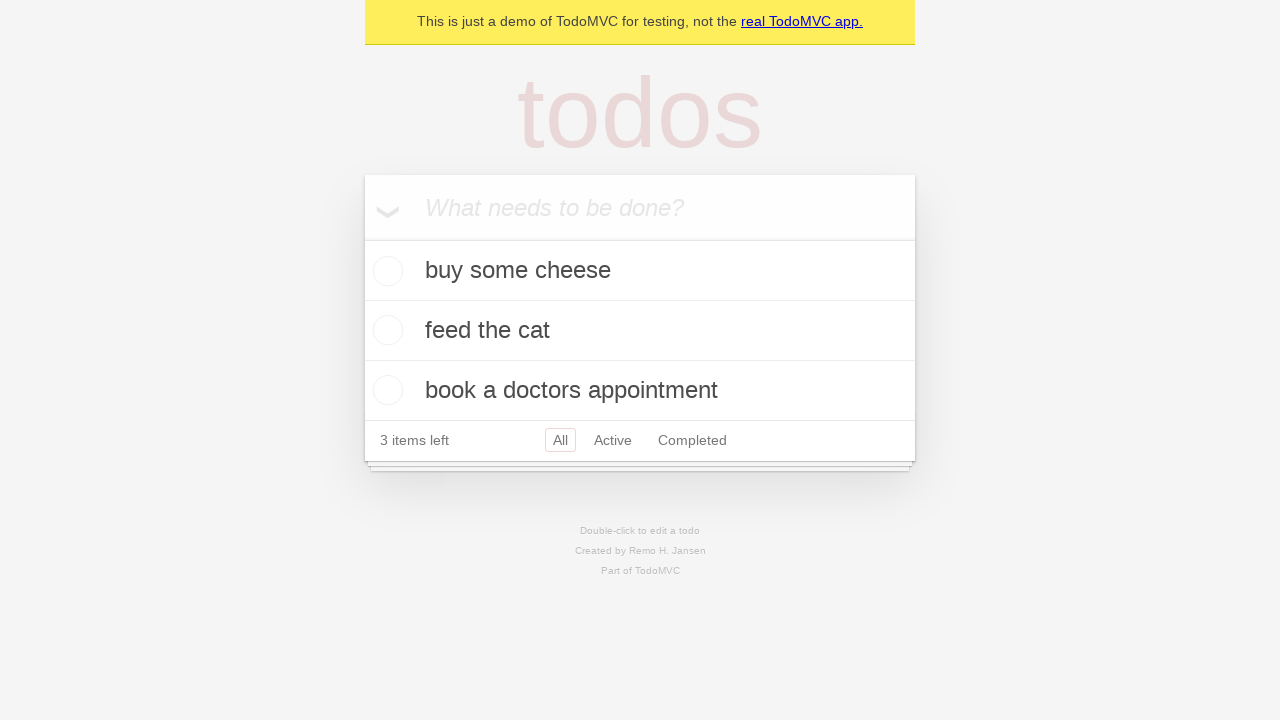

Waited for all three todos to be displayed
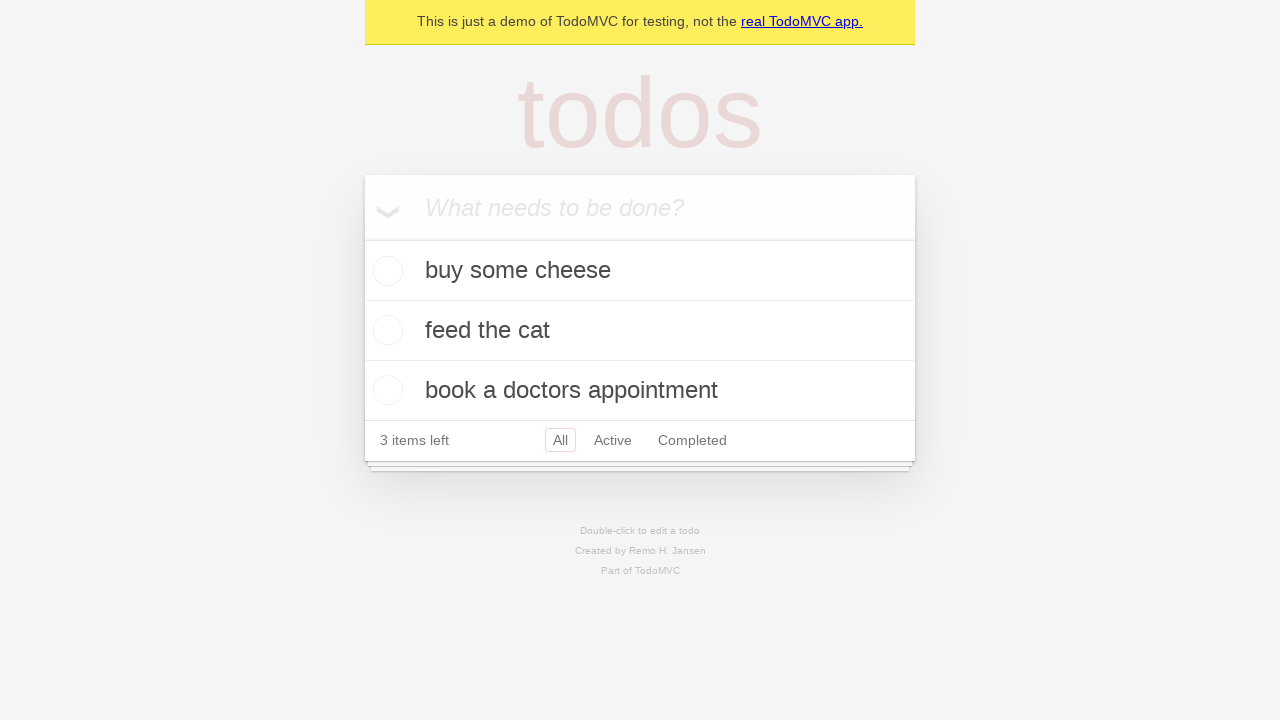

Marked second todo 'feed the cat' as completed at (385, 330) on .todo-list li .toggle >> nth=1
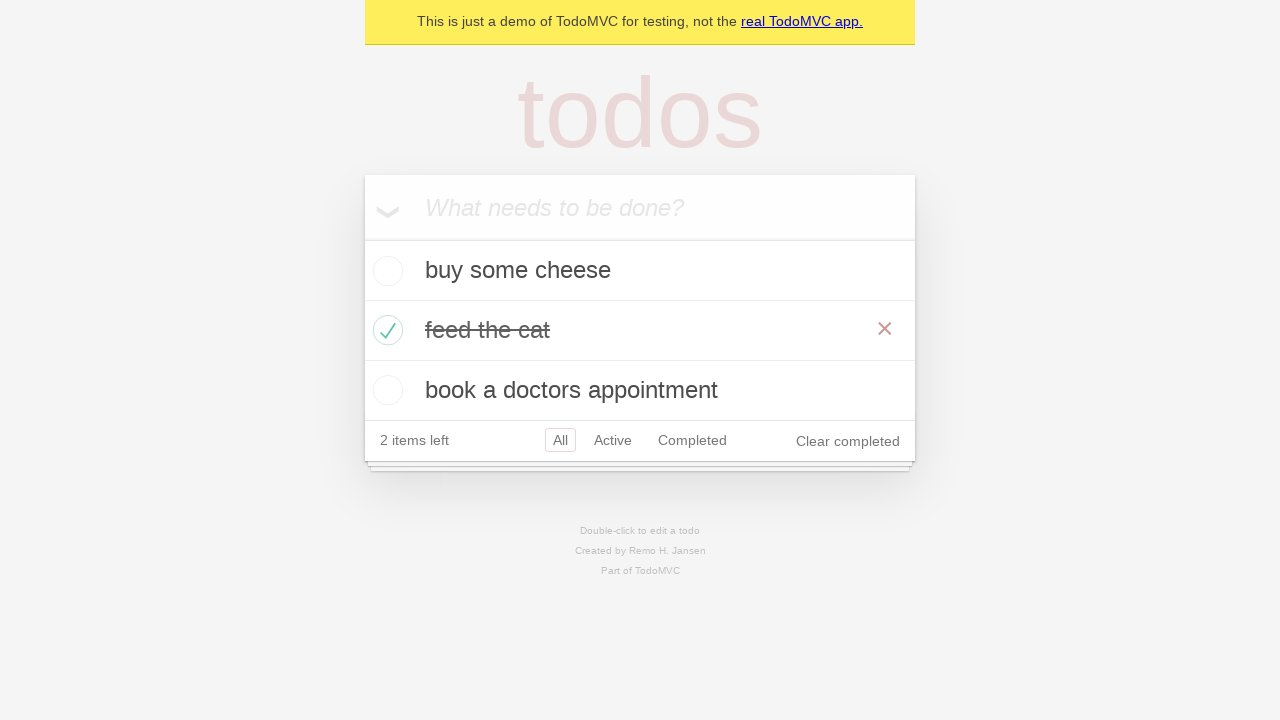

Clicked Active filter to show only active todos at (613, 440) on internal:role=link[name="Active"i]
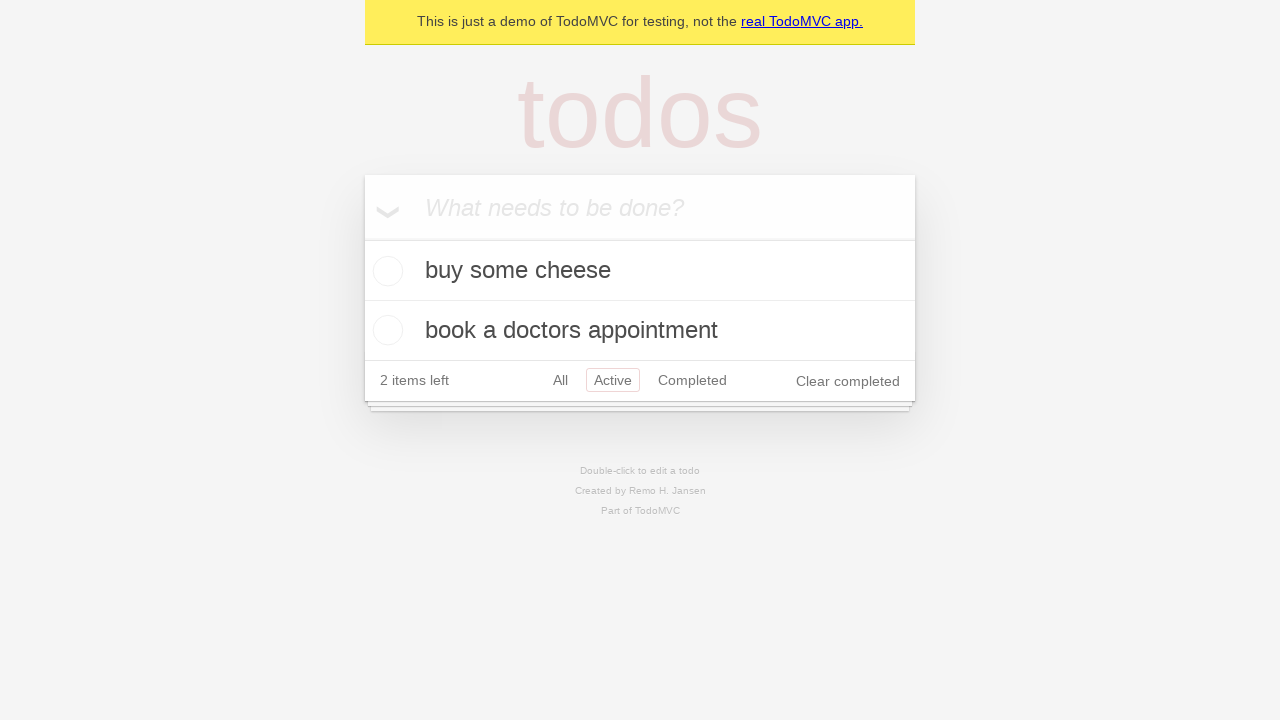

Waited for Active filter to apply
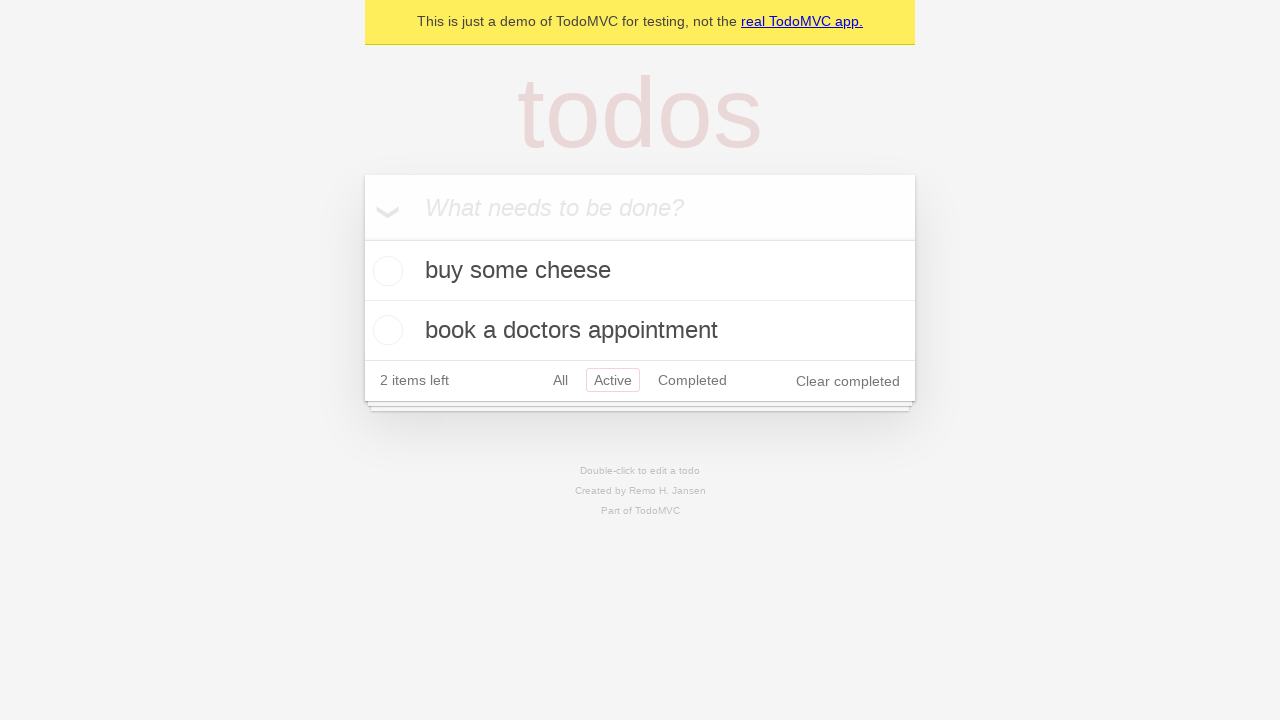

Clicked Completed filter to show only completed todos at (692, 380) on internal:role=link[name="Completed"i]
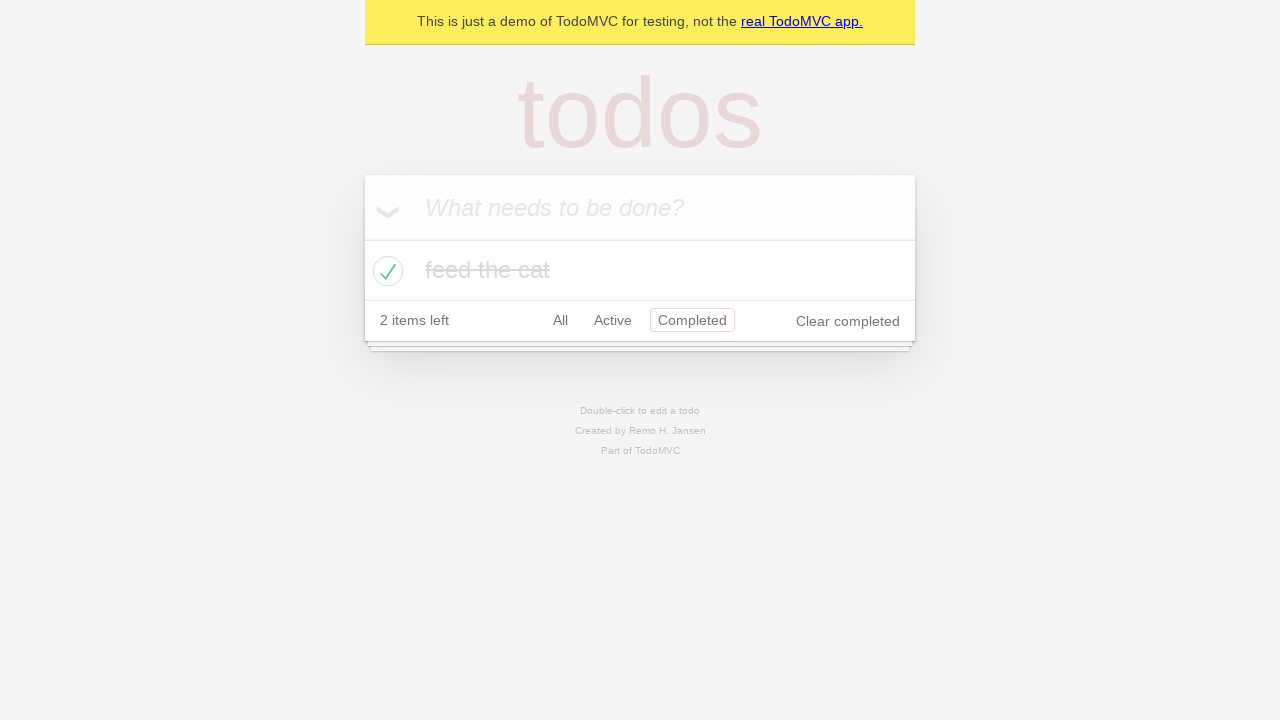

Clicked All filter to show all todos at (560, 320) on internal:role=link[name="All"i]
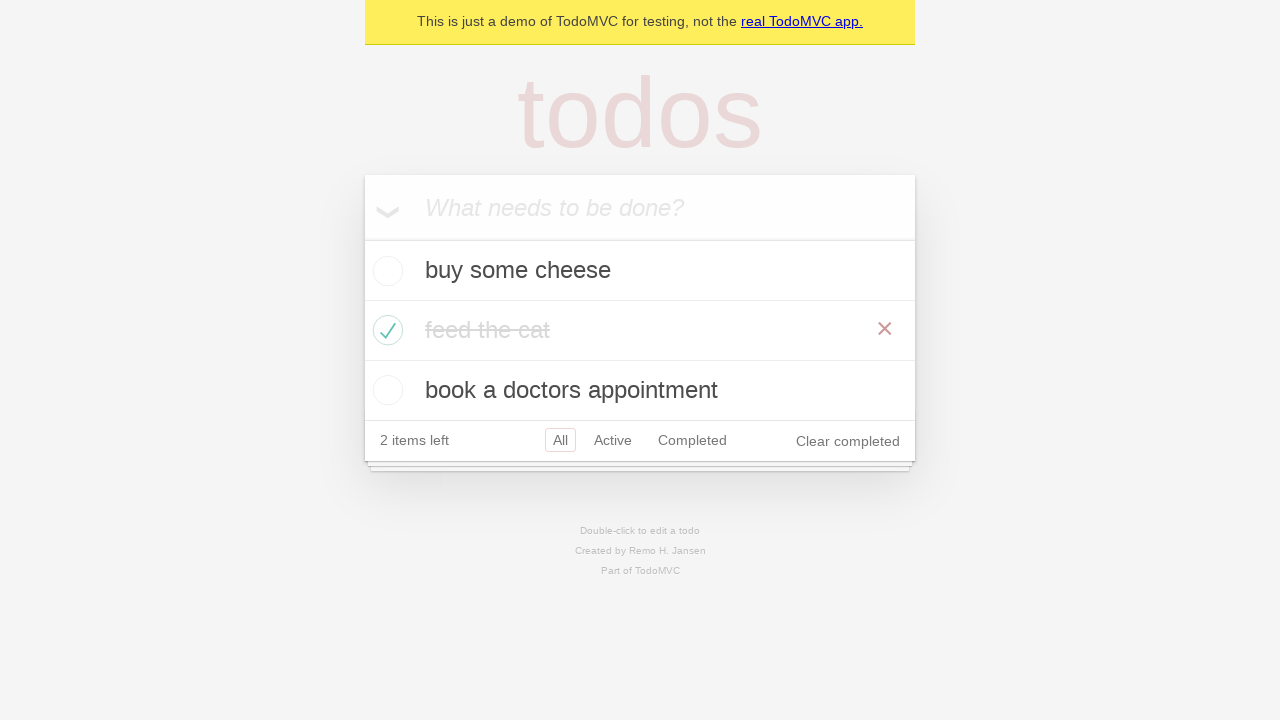

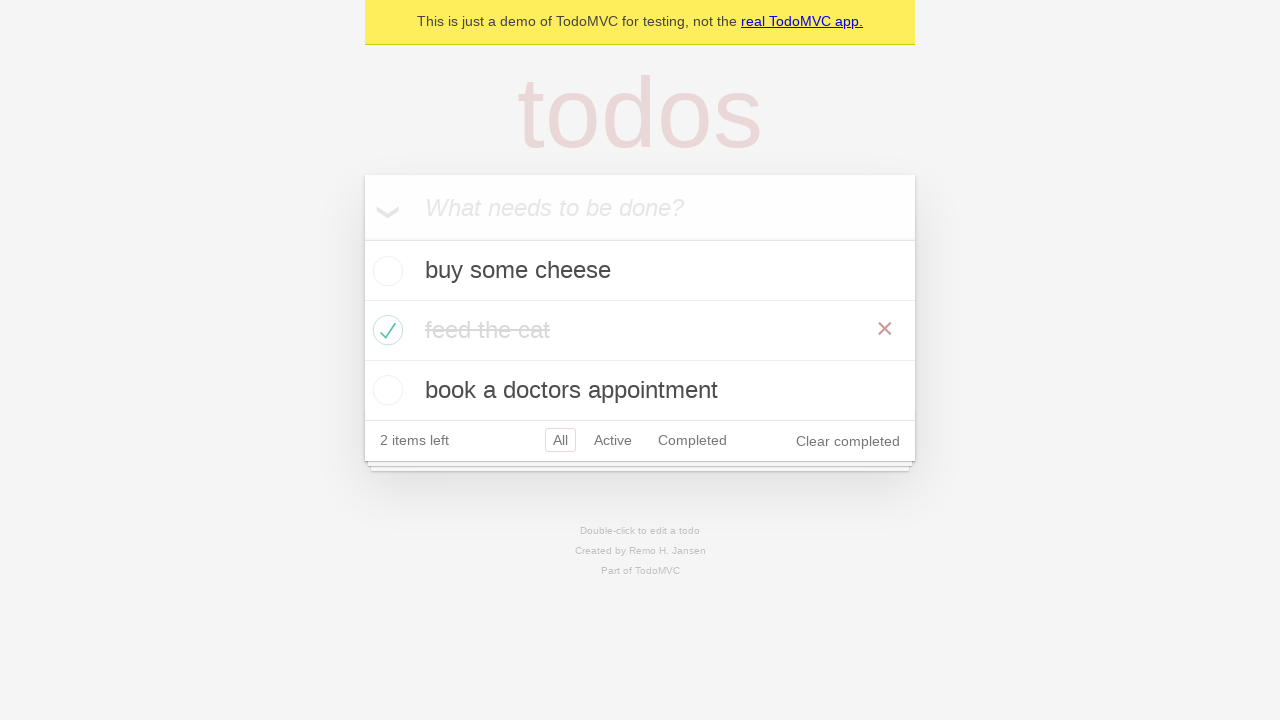